Tests that hovering over a menu item opens its submenu, verifying the submenu is initially hidden and becomes visible on hover.

Starting URL: https://osstep.github.io/action_hover

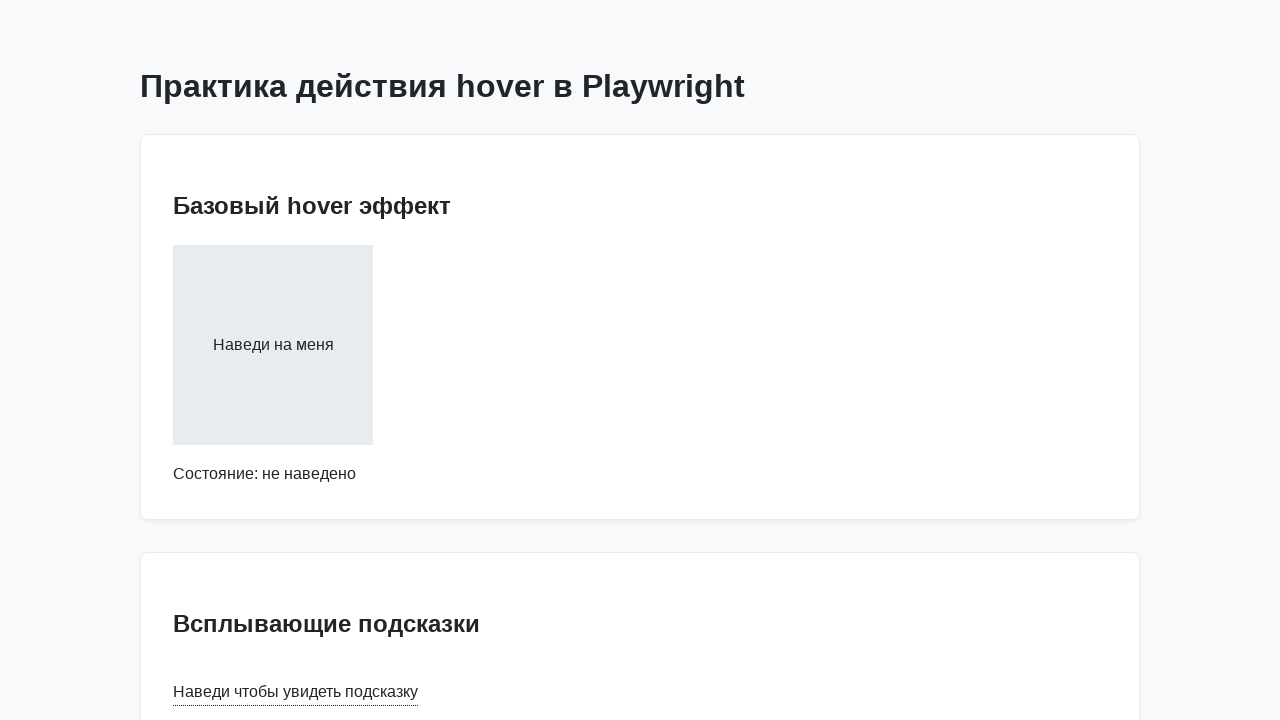

Navigated to hover menu test page
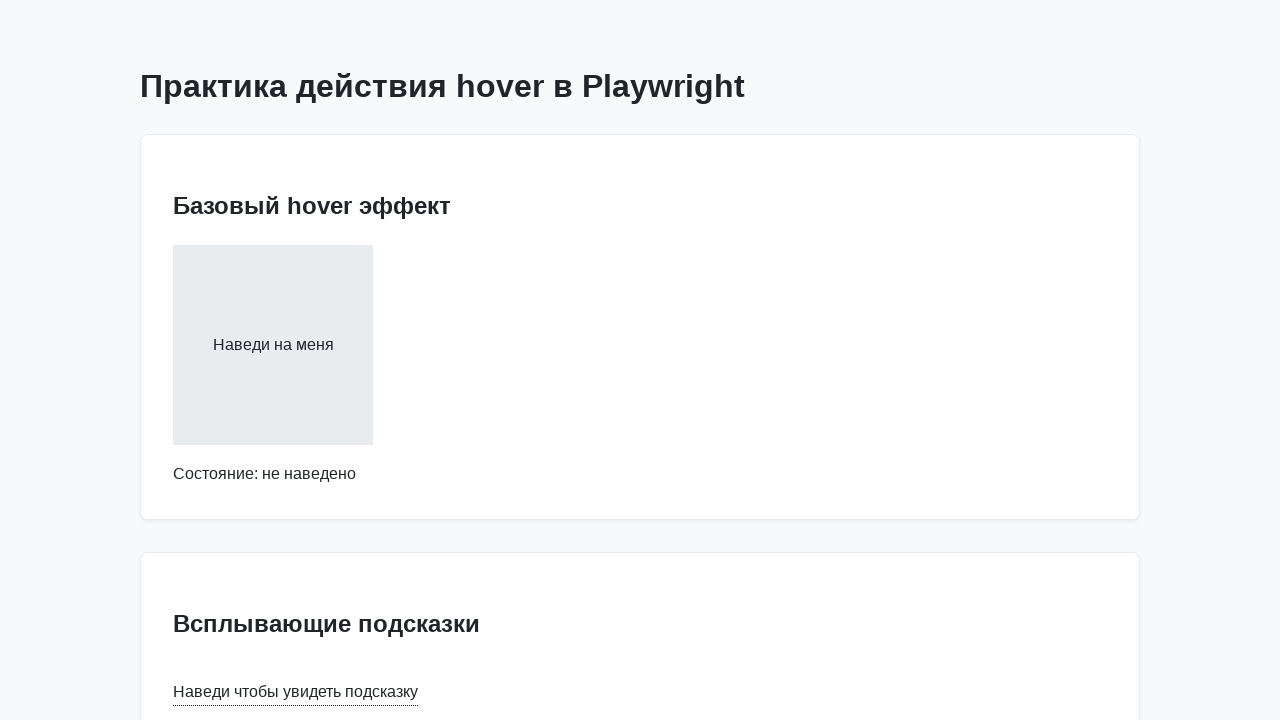

Located menu item 'Меню 1'
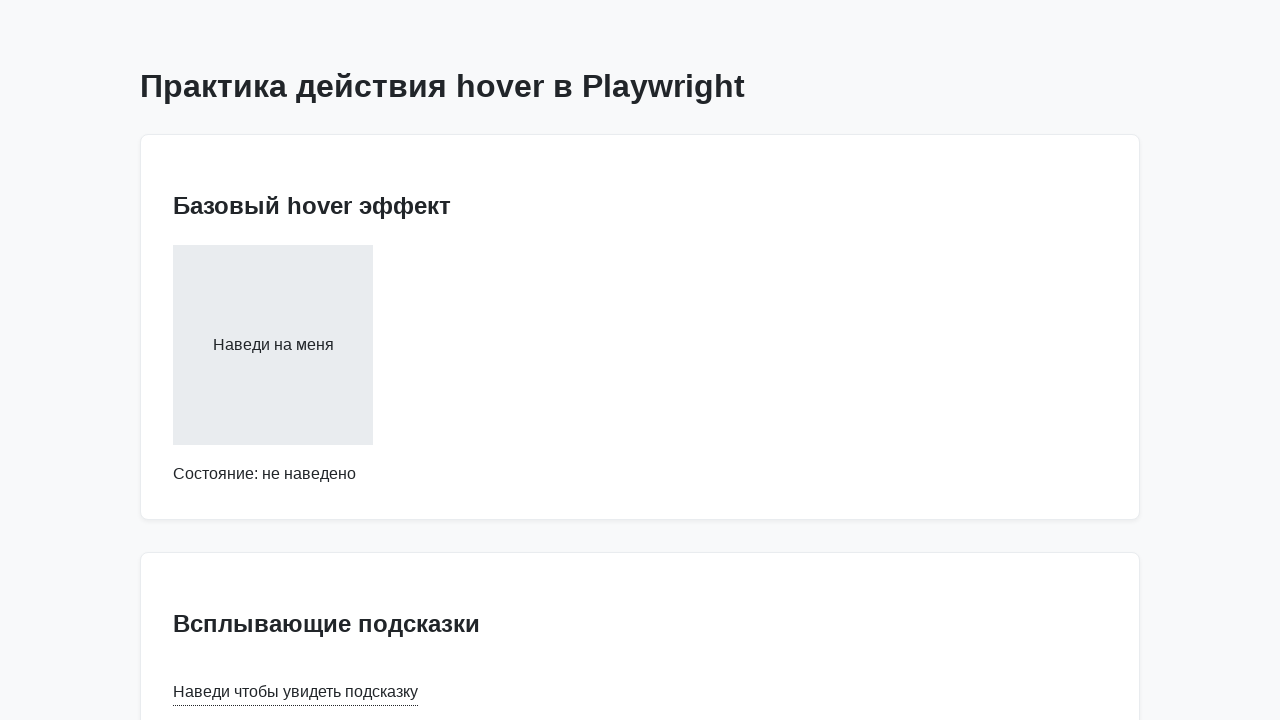

Located submenu item 'Подменю 1.1'
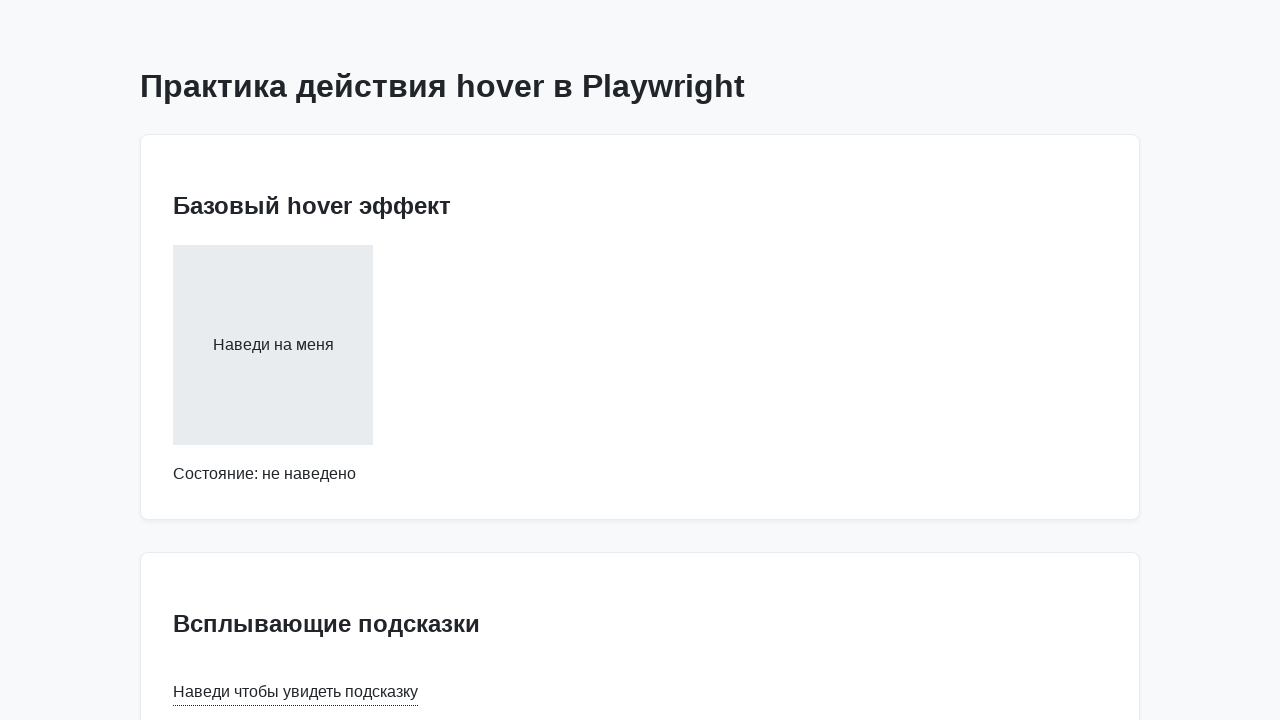

Verified submenu is initially hidden
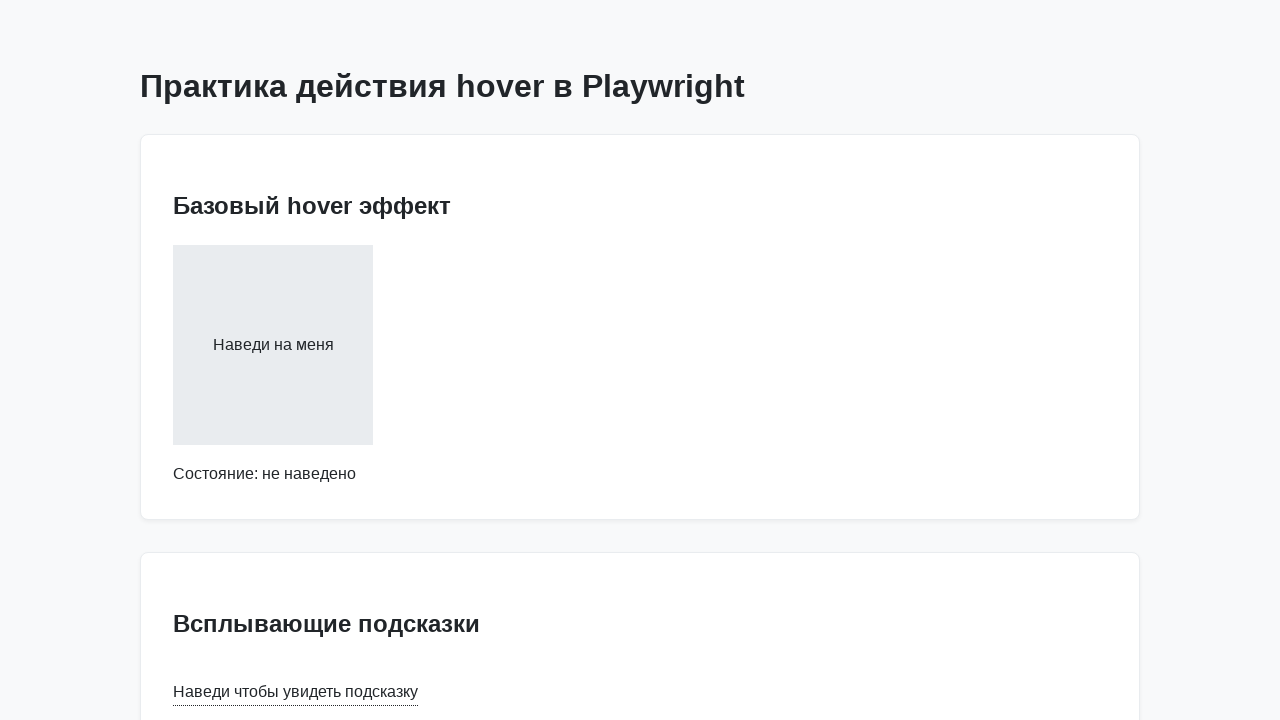

Hovered over menu item 'Меню 1' at (640, 361) on internal:text="\u041c\u0435\u043d\u044e 1 \u041f\u043e\u0434\u043c\u0435\u043d\u
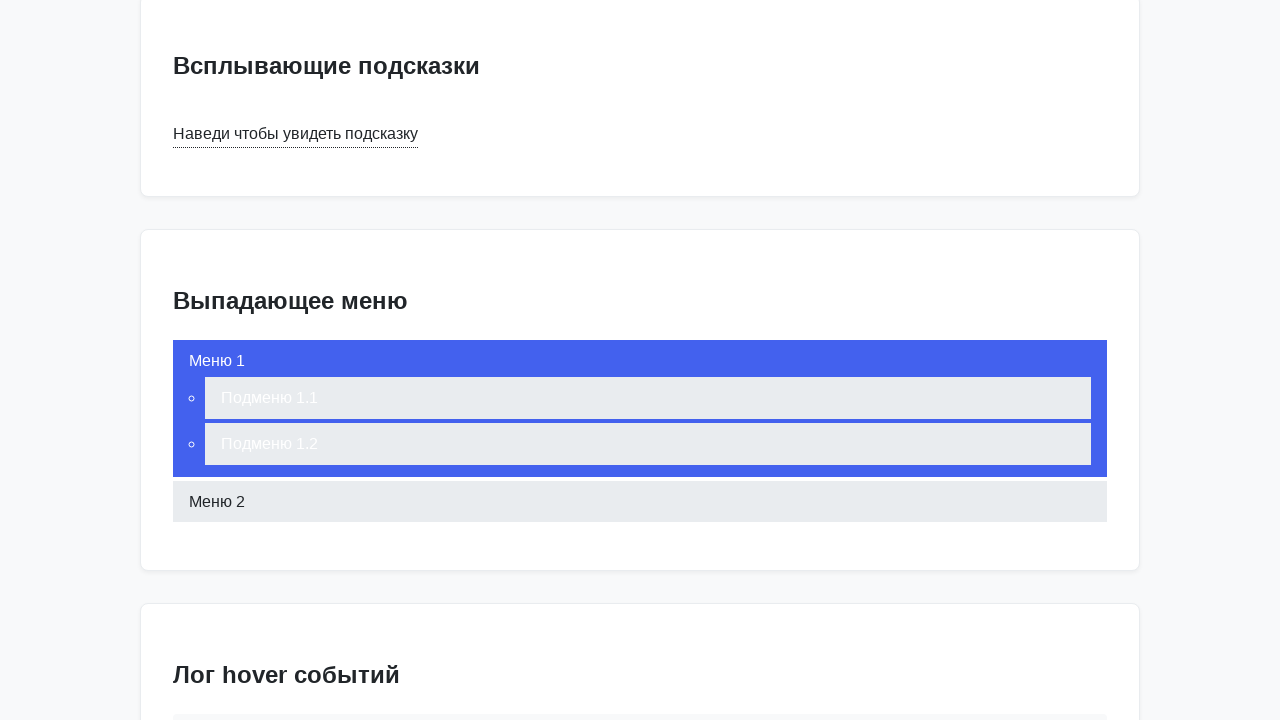

Submenu 'Подменю 1.1' became visible after hover
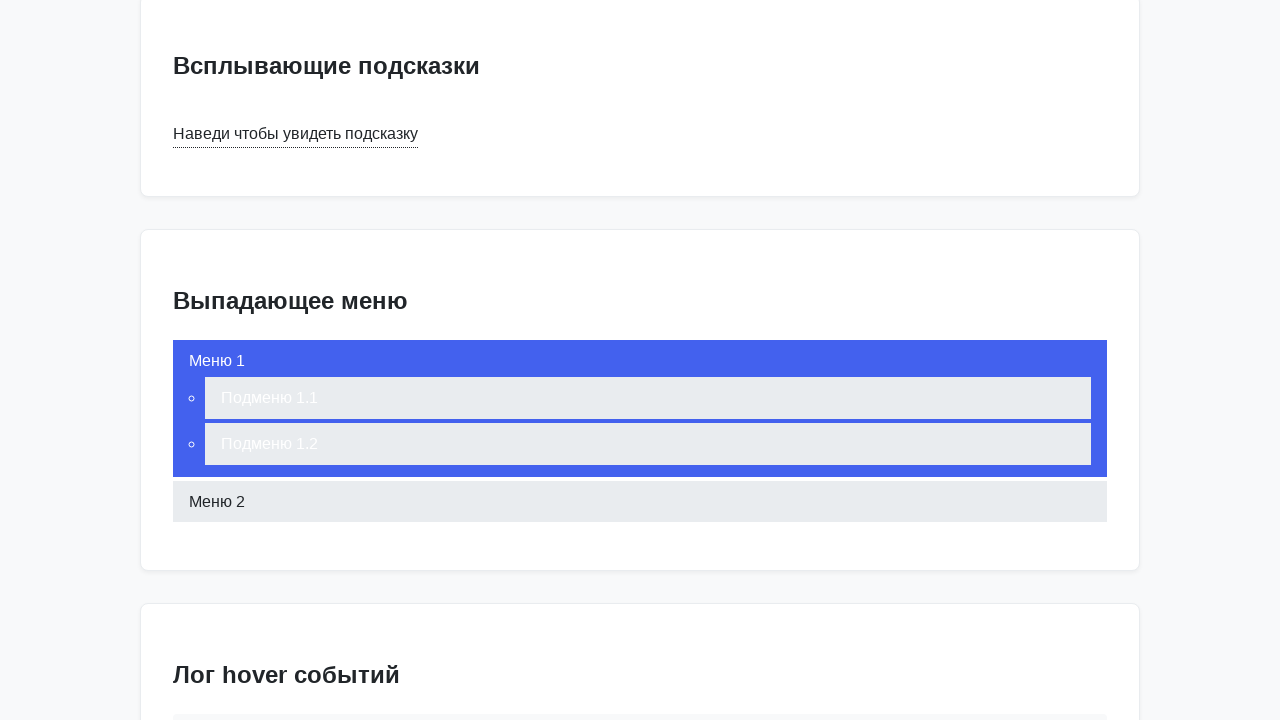

Submenu 'Подменю 1.2' became visible after hover
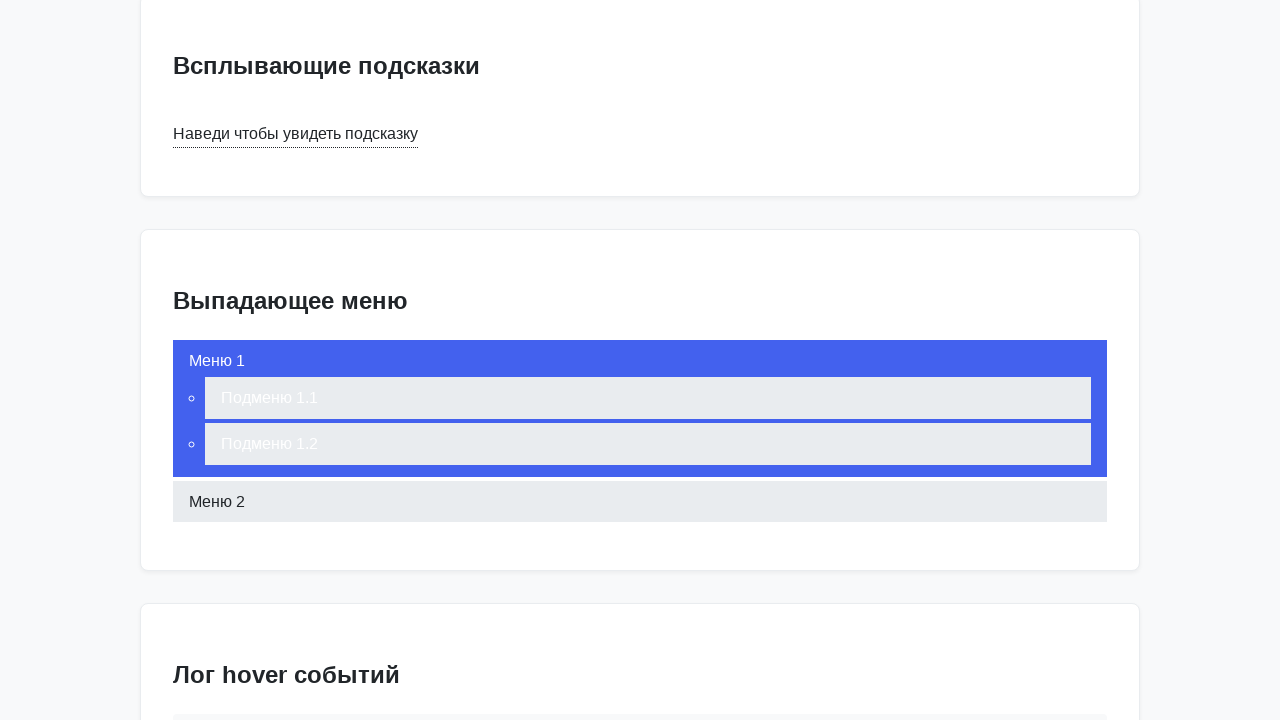

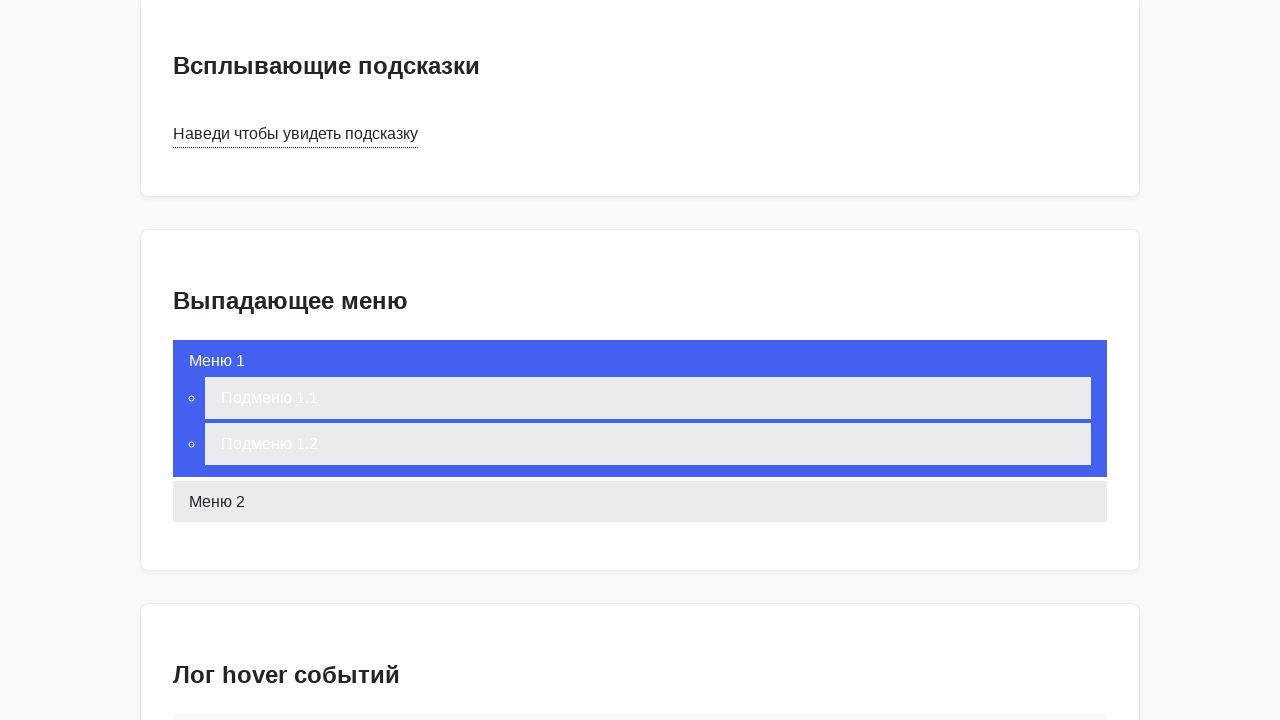